Tests that clicking All filter shows all items regardless of completion status.

Starting URL: https://demo.playwright.dev/todomvc

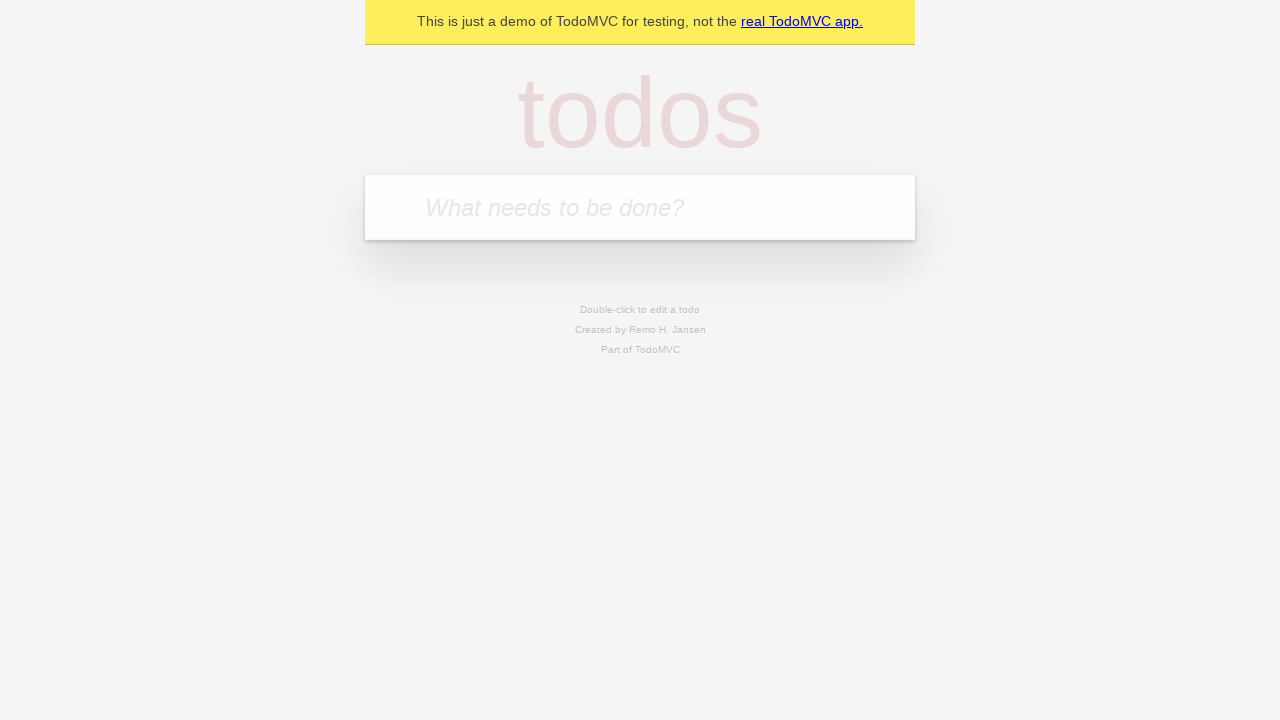

Filled todo input with 'buy some cheese' on internal:attr=[placeholder="What needs to be done?"i]
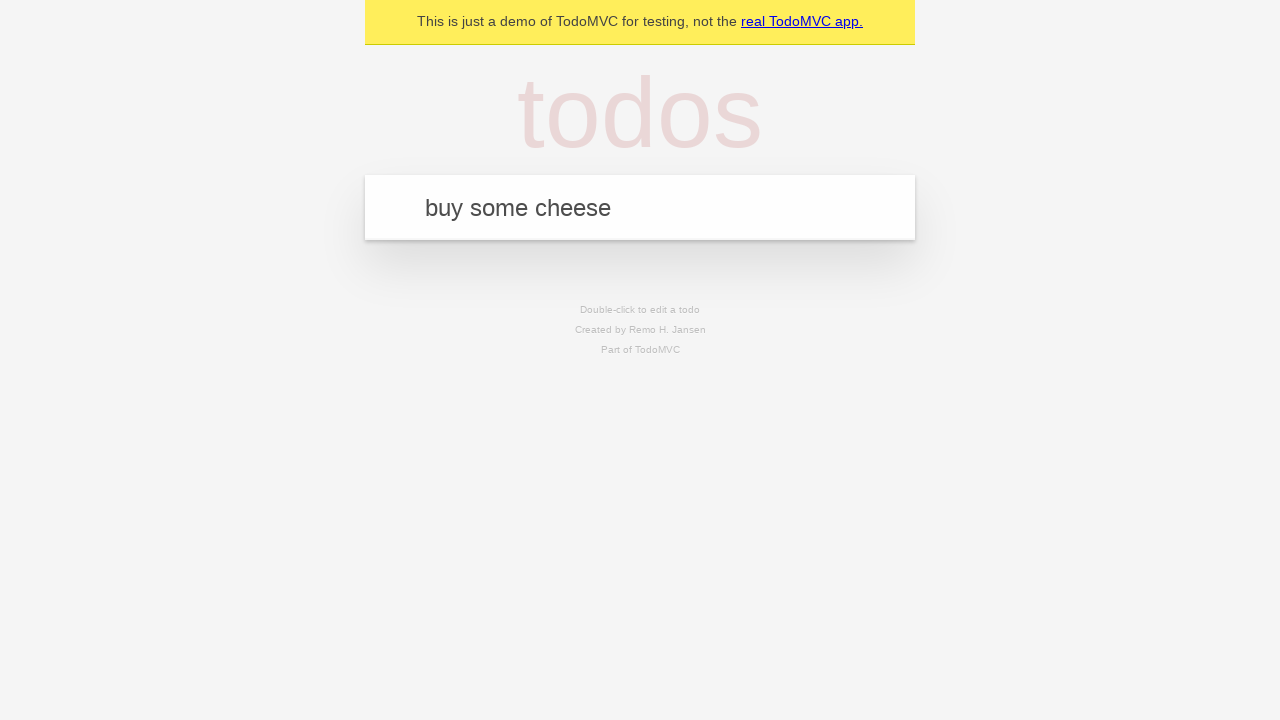

Pressed Enter to add first todo on internal:attr=[placeholder="What needs to be done?"i]
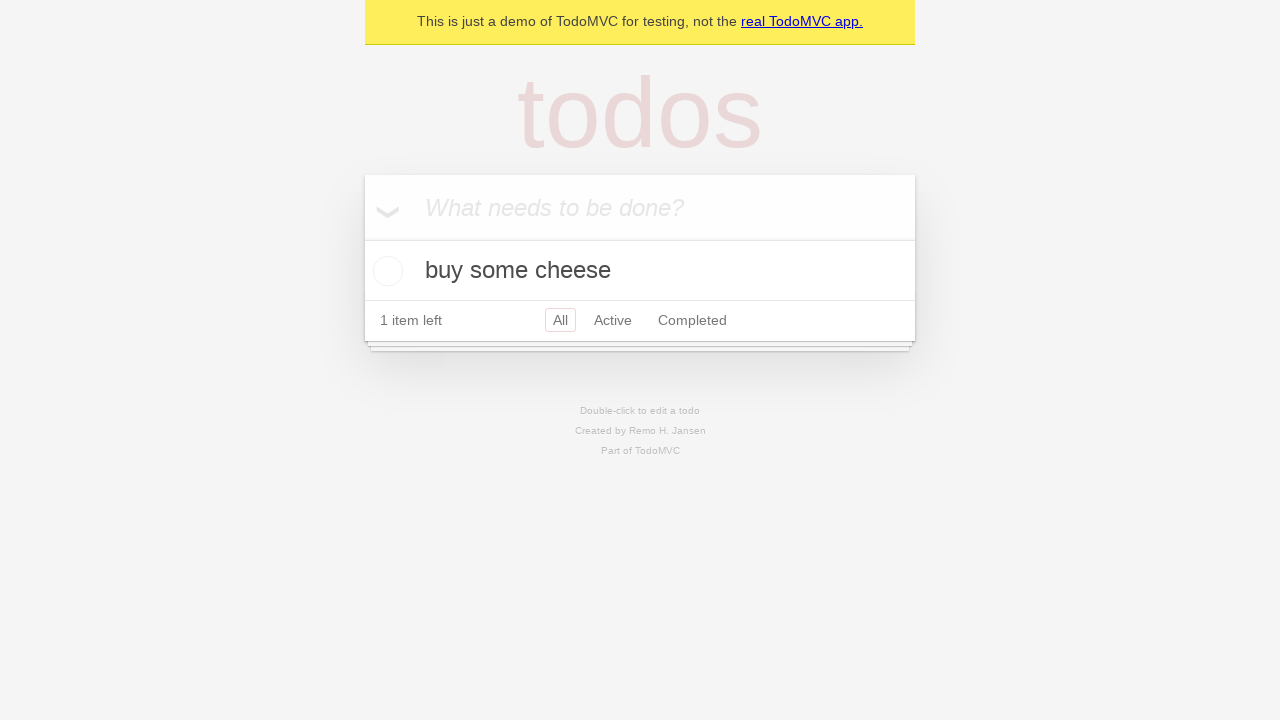

Filled todo input with 'feed the cat' on internal:attr=[placeholder="What needs to be done?"i]
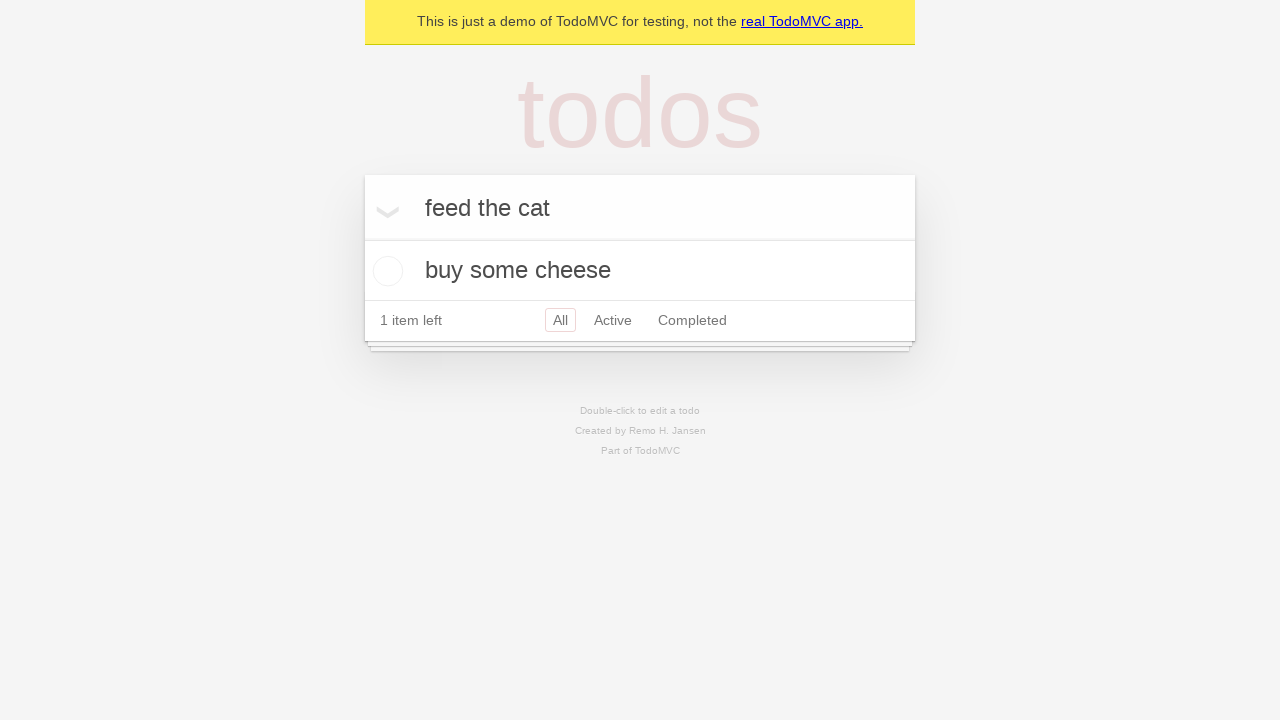

Pressed Enter to add second todo on internal:attr=[placeholder="What needs to be done?"i]
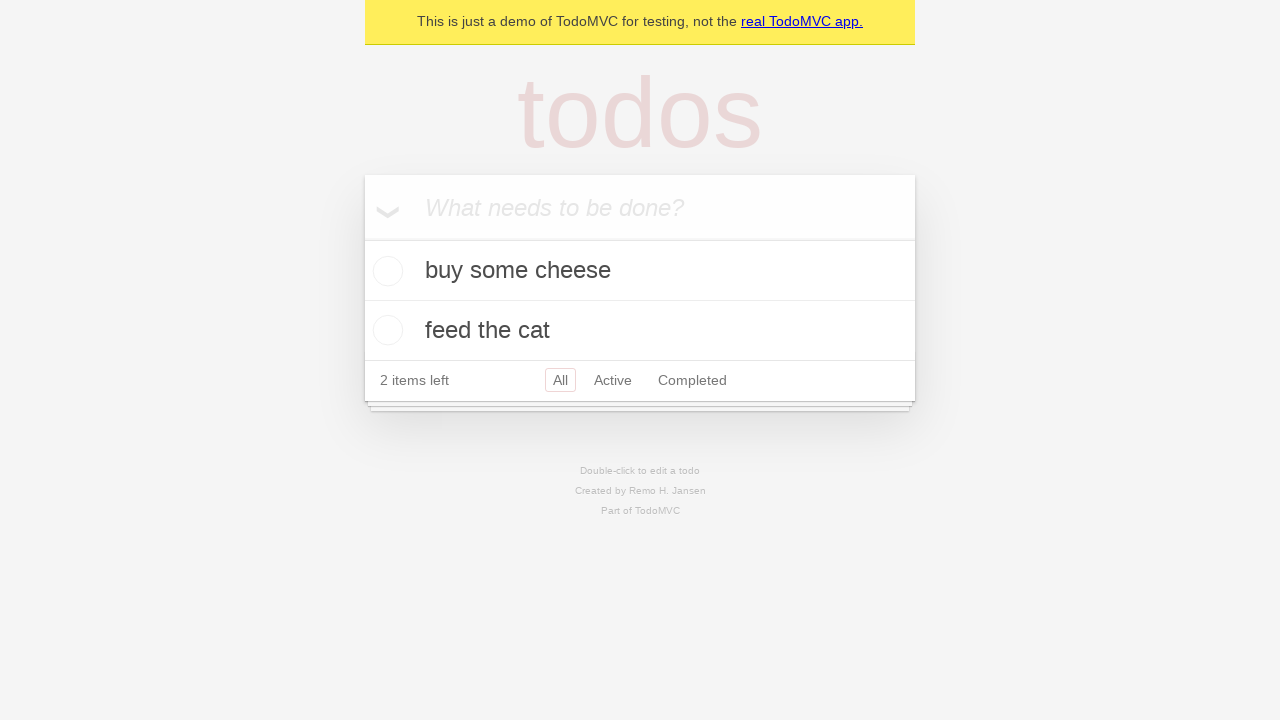

Filled todo input with 'book a doctors appointment' on internal:attr=[placeholder="What needs to be done?"i]
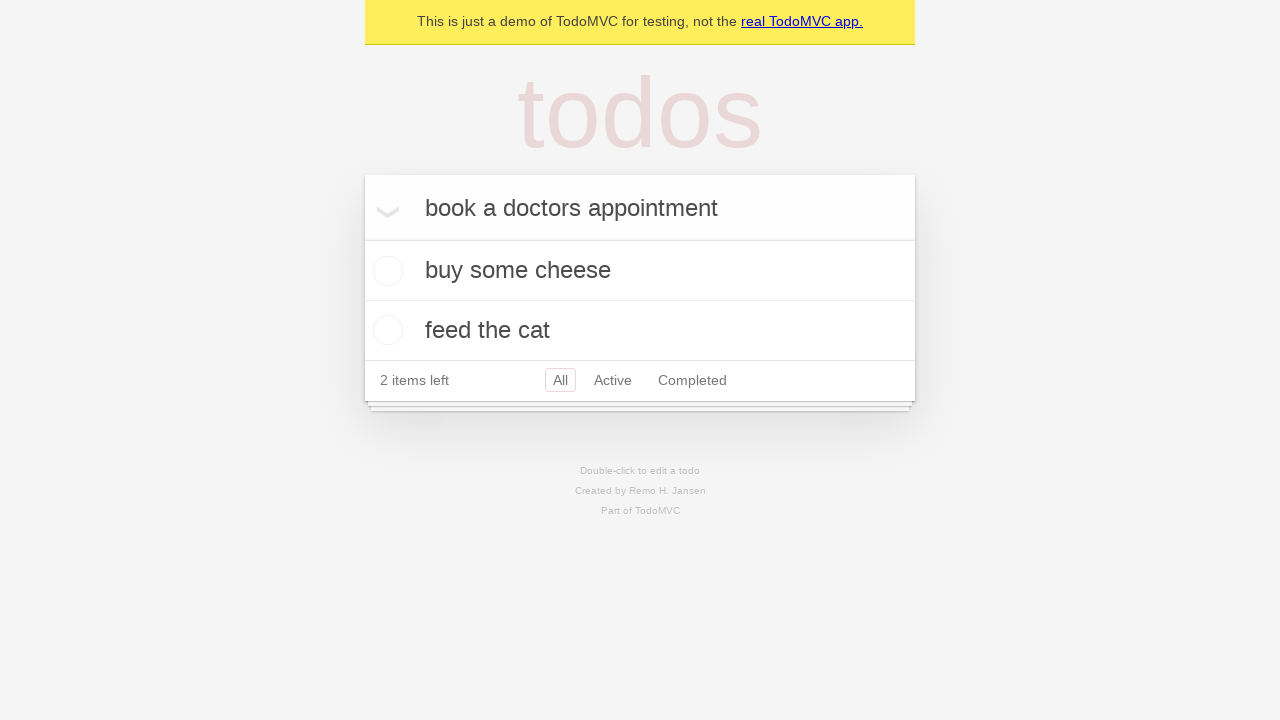

Pressed Enter to add third todo on internal:attr=[placeholder="What needs to be done?"i]
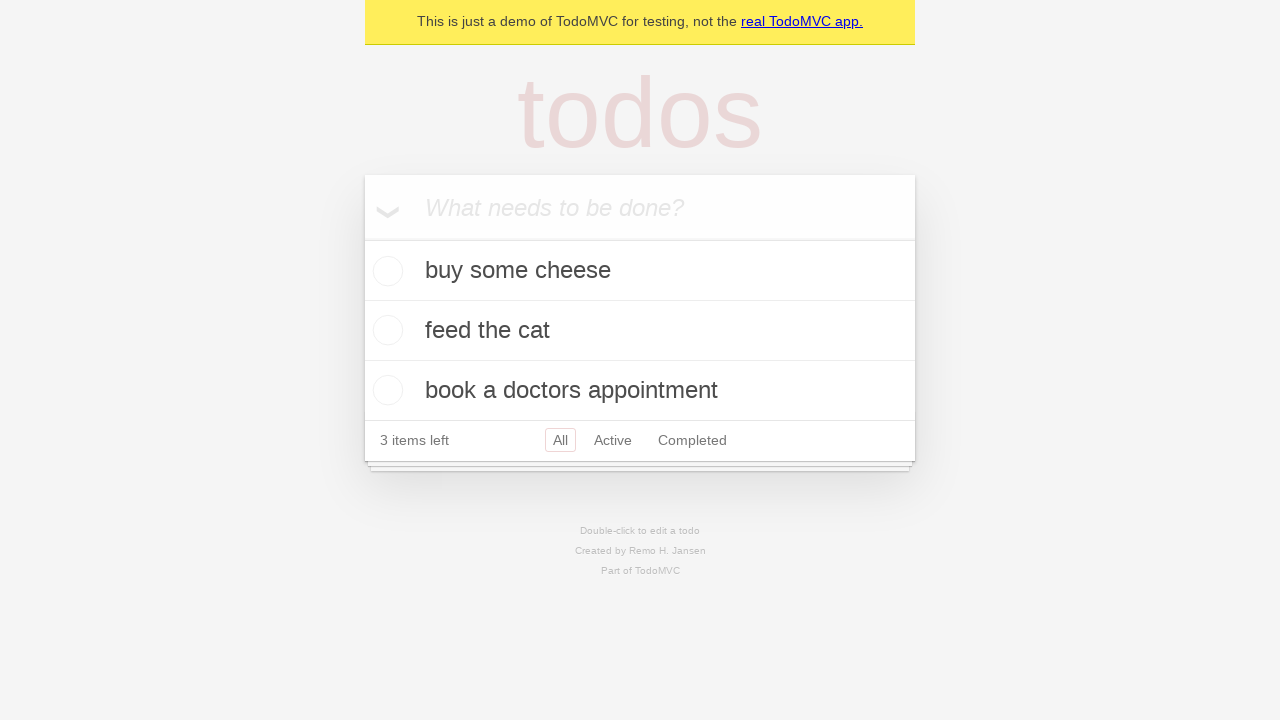

Checked the second todo item (feed the cat) at (385, 330) on internal:testid=[data-testid="todo-item"s] >> nth=1 >> internal:role=checkbox
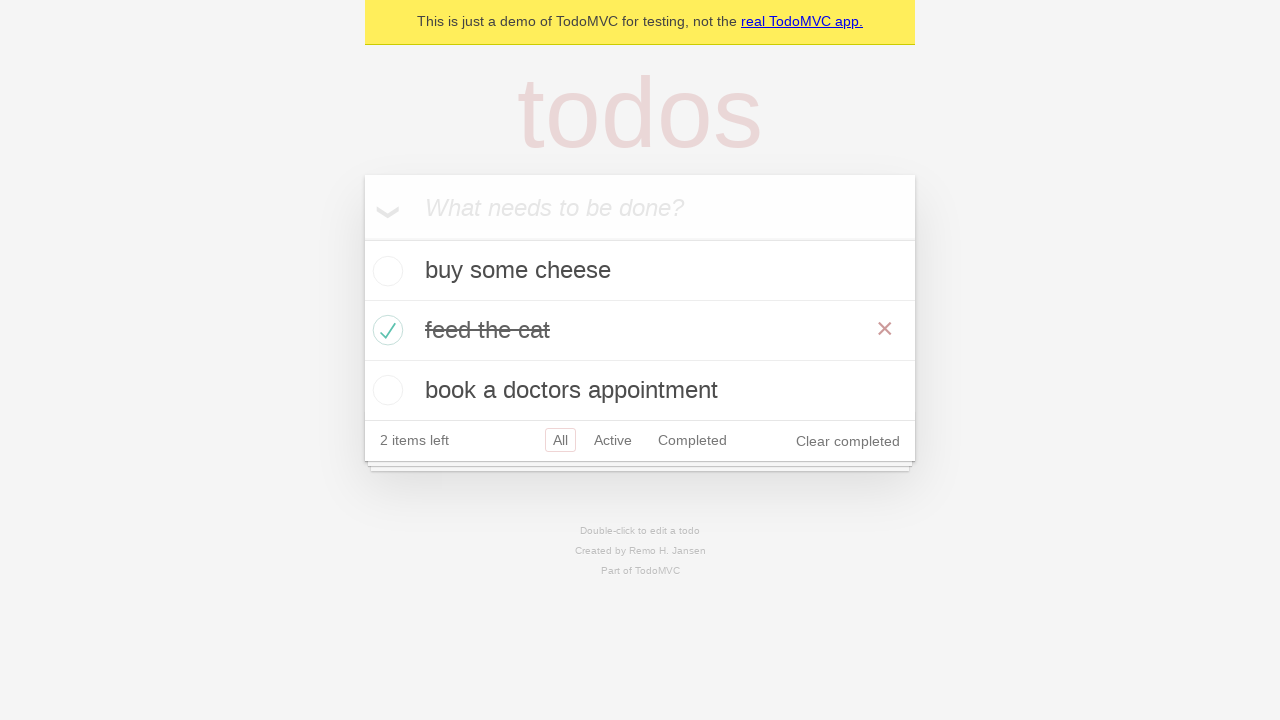

Clicked Active filter to show only active items at (613, 440) on internal:role=link[name="Active"i]
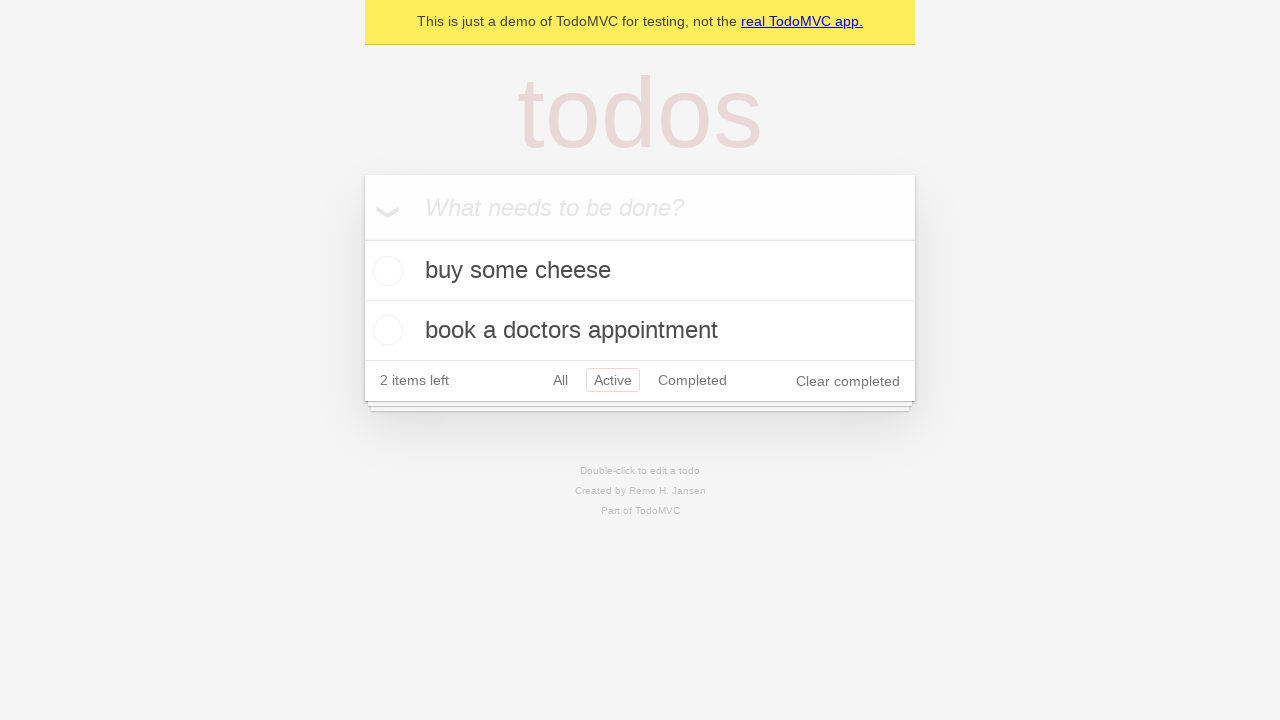

Clicked Completed filter to show only completed items at (692, 380) on internal:role=link[name="Completed"i]
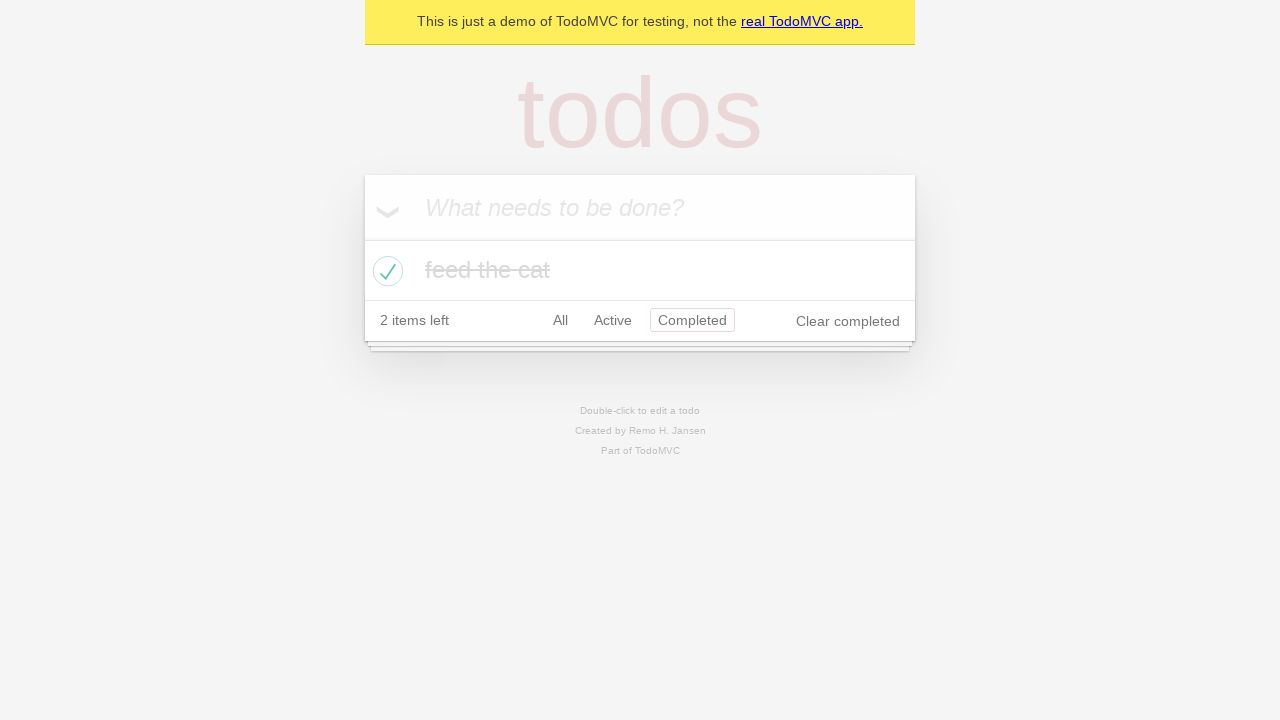

Clicked All filter to display all items regardless of completion status at (560, 320) on internal:role=link[name="All"i]
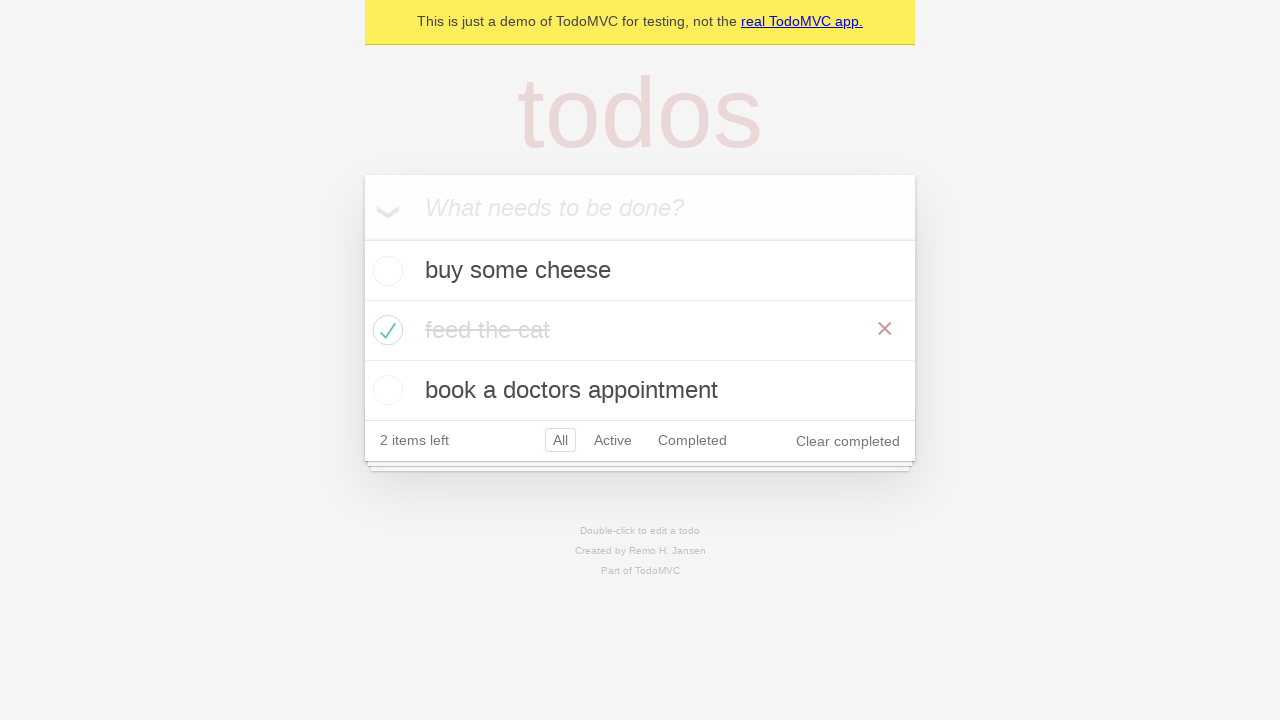

All todo items loaded and visible
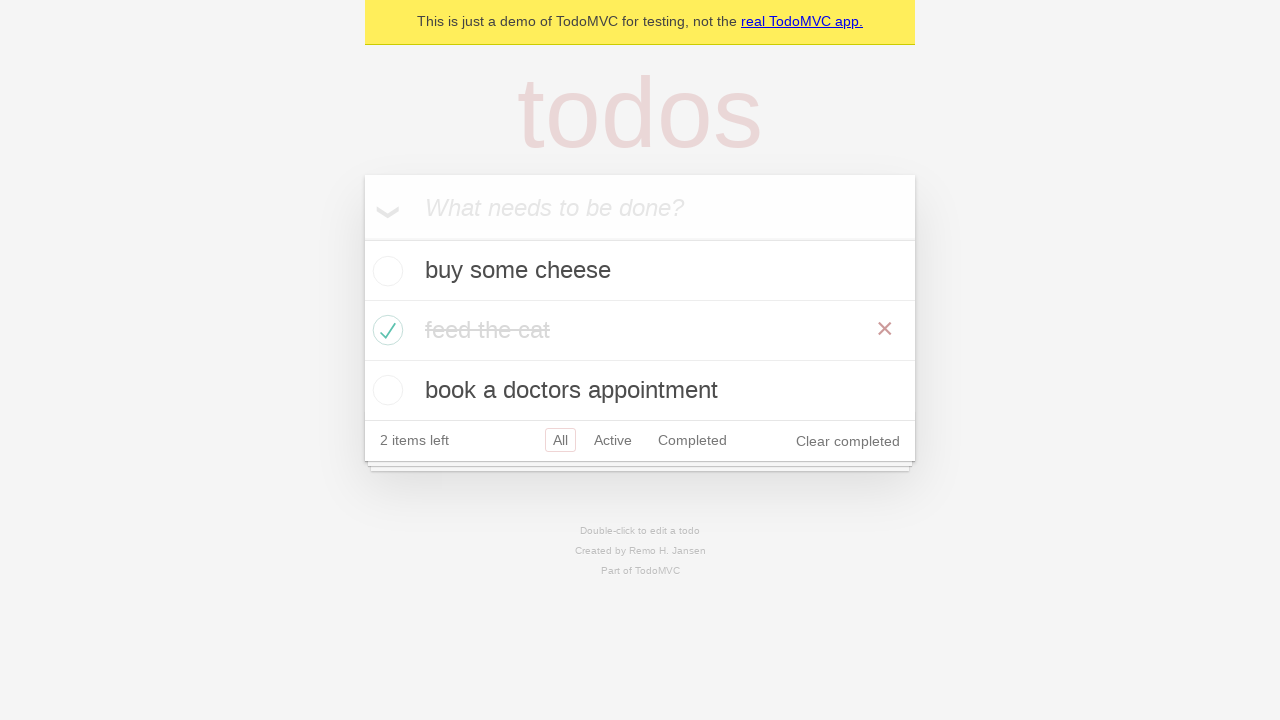

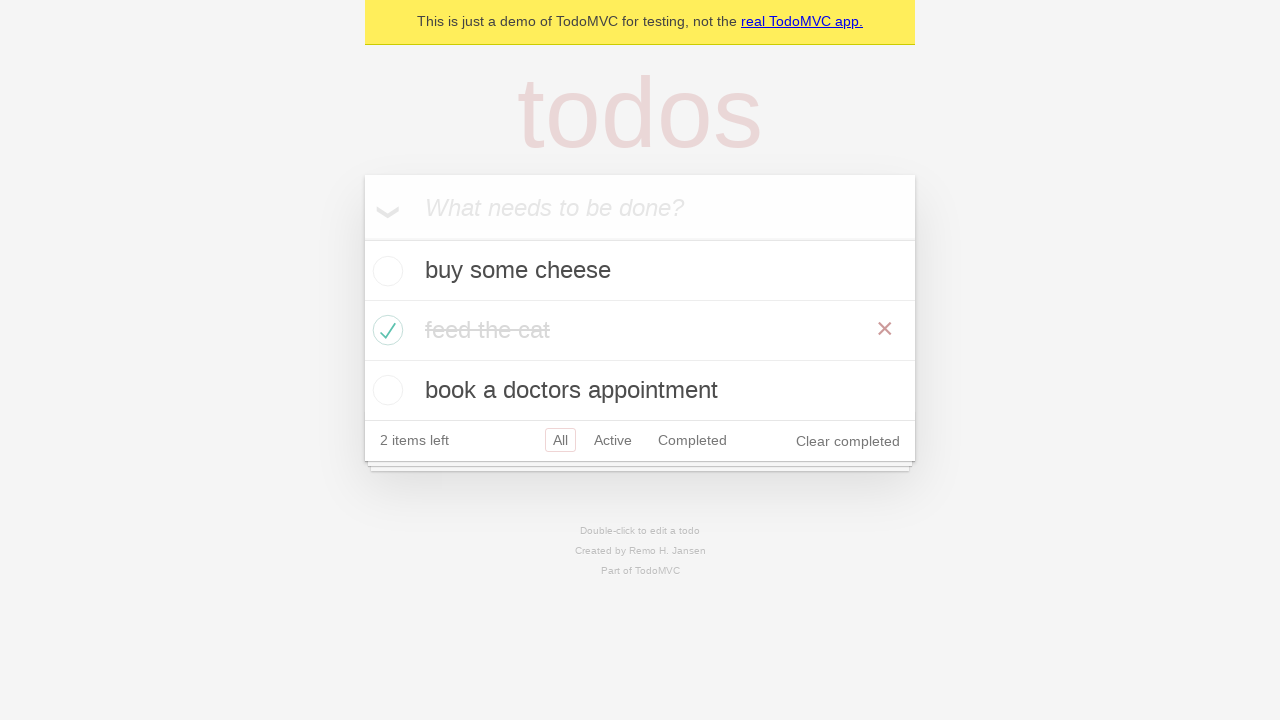